Tests browser back button navigation between filter views

Starting URL: https://demo.playwright.dev/todomvc

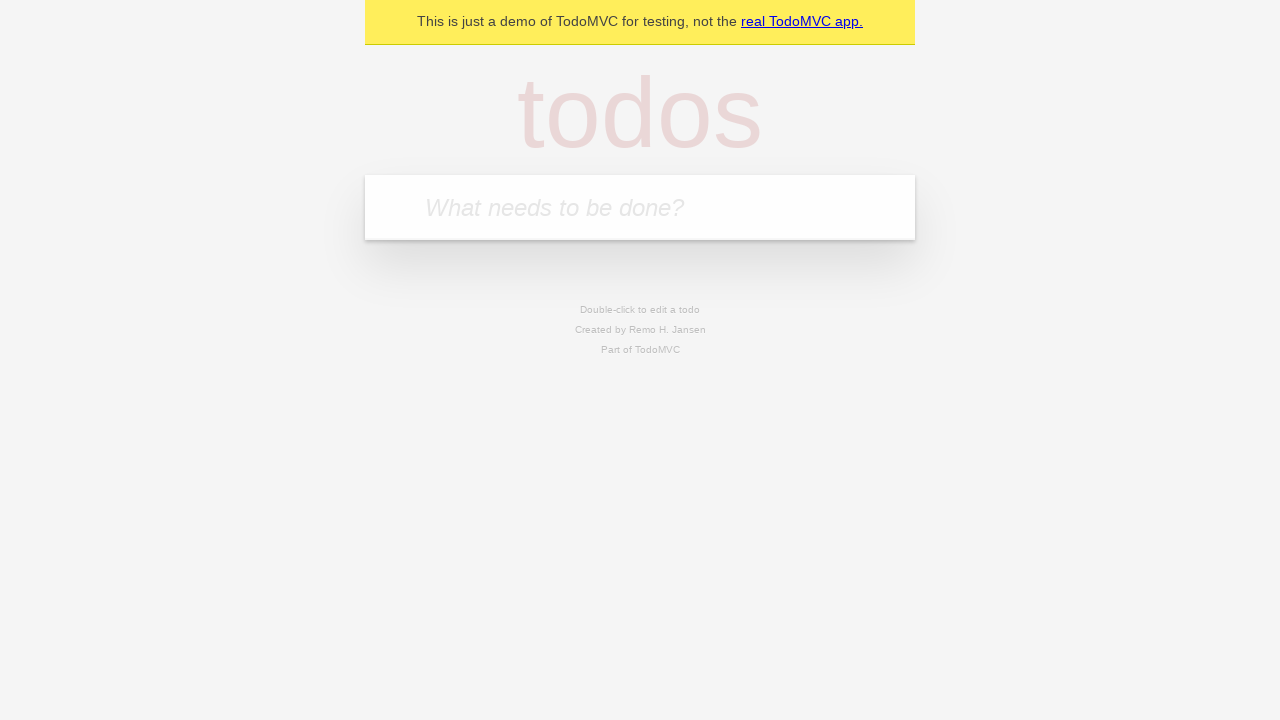

Filled todo input with 'buy some cheese' on internal:attr=[placeholder="What needs to be done?"i]
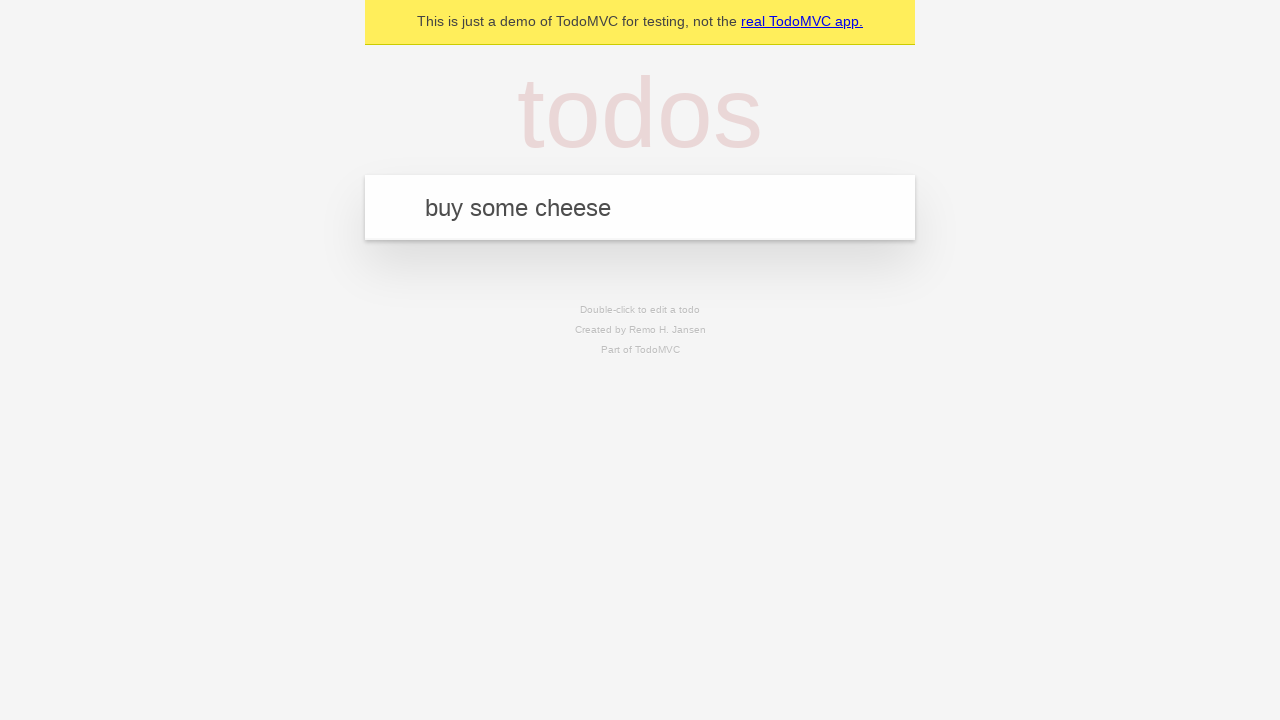

Pressed Enter to create first todo on internal:attr=[placeholder="What needs to be done?"i]
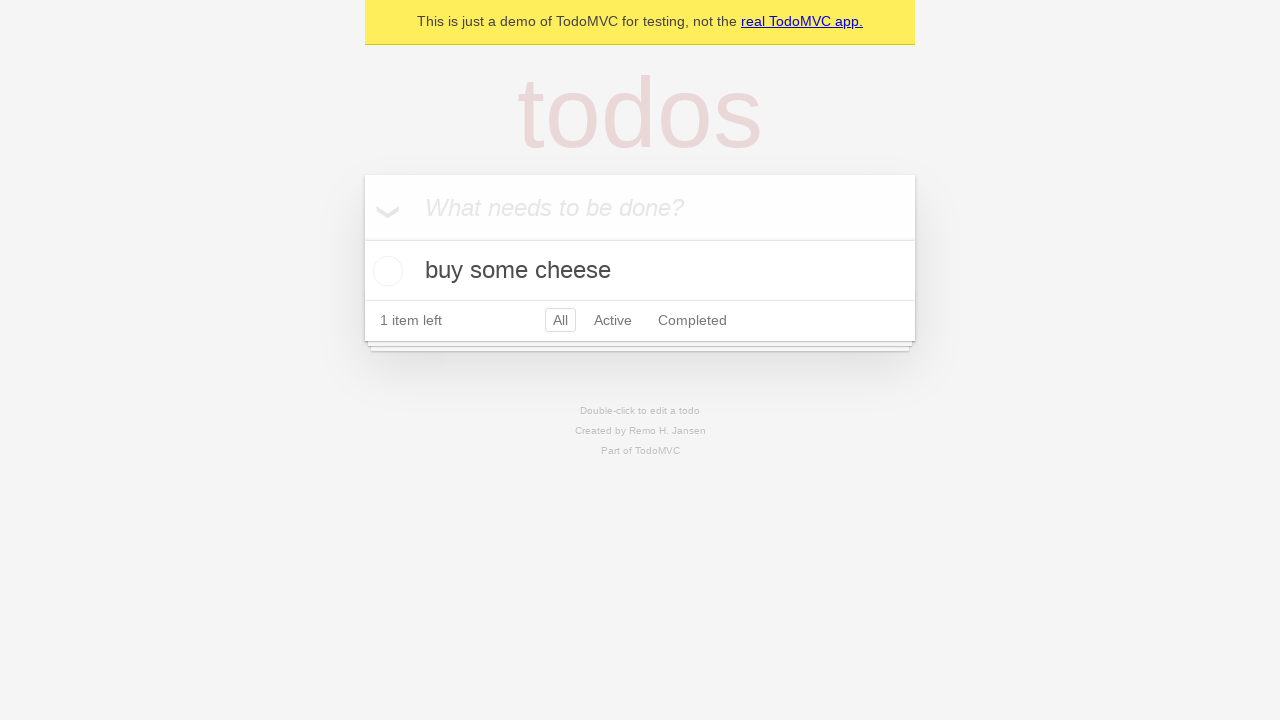

Filled todo input with 'feed the cat' on internal:attr=[placeholder="What needs to be done?"i]
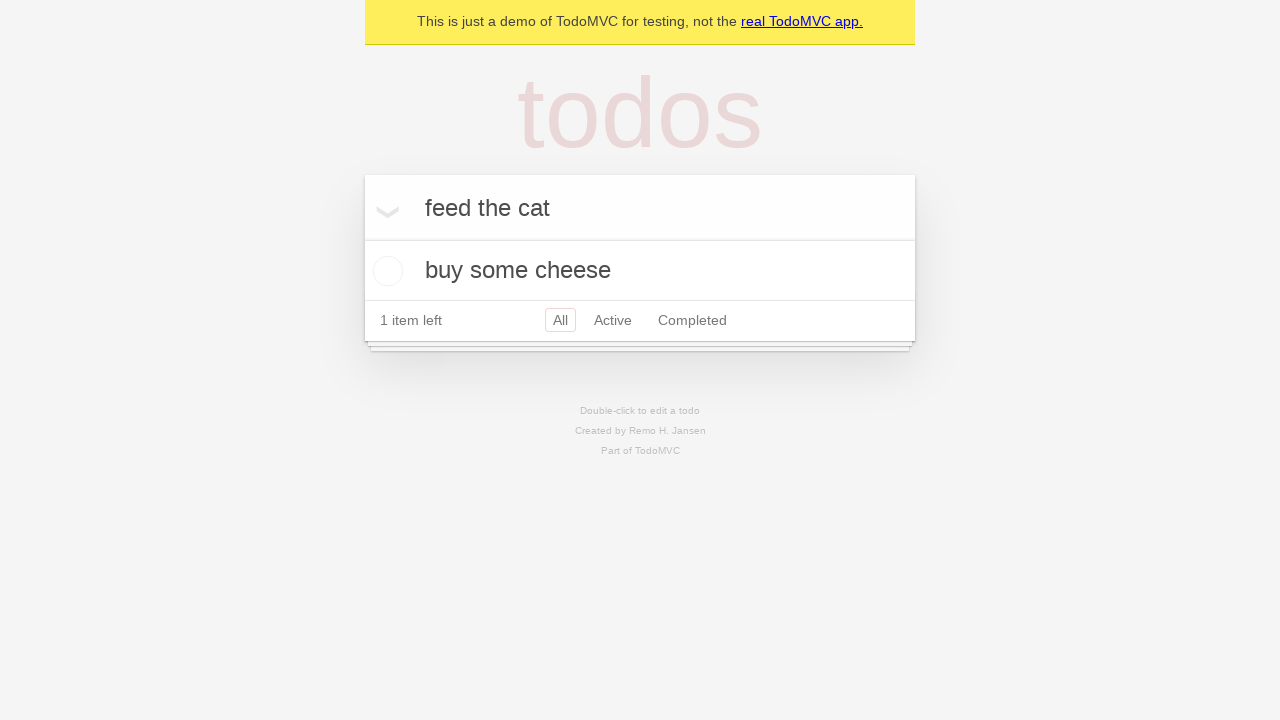

Pressed Enter to create second todo on internal:attr=[placeholder="What needs to be done?"i]
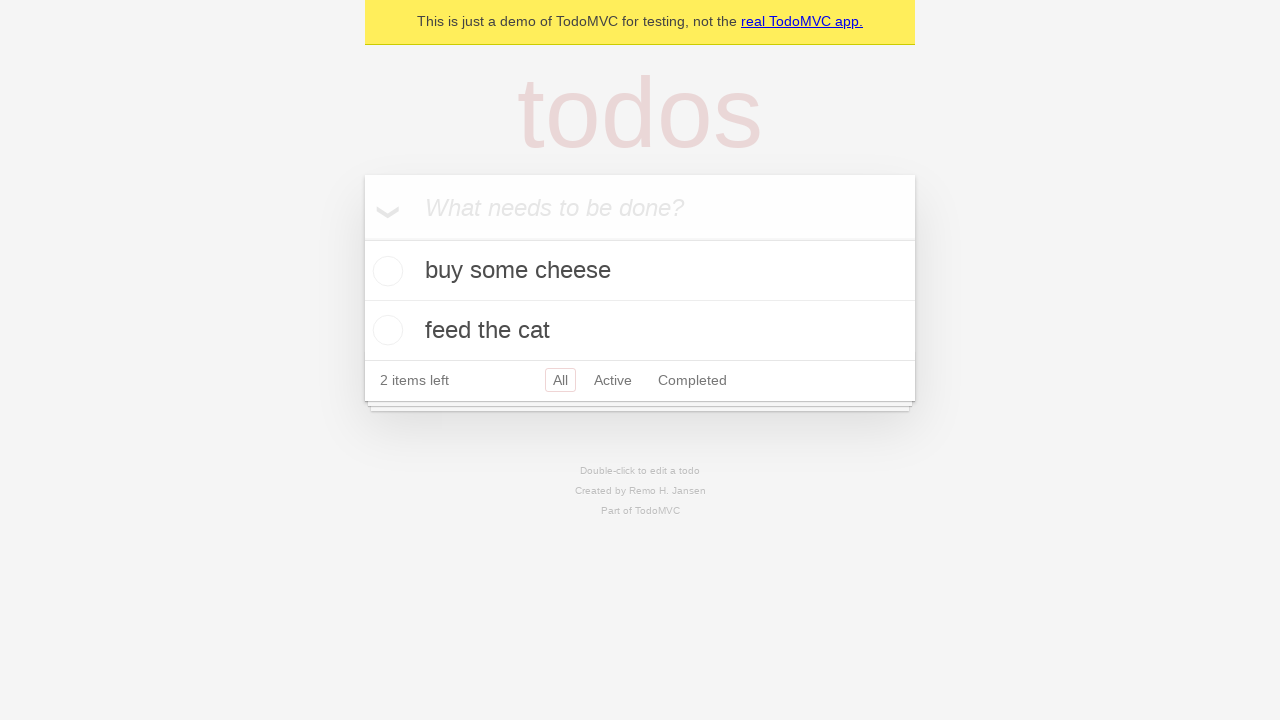

Filled todo input with 'book a doctors appointment' on internal:attr=[placeholder="What needs to be done?"i]
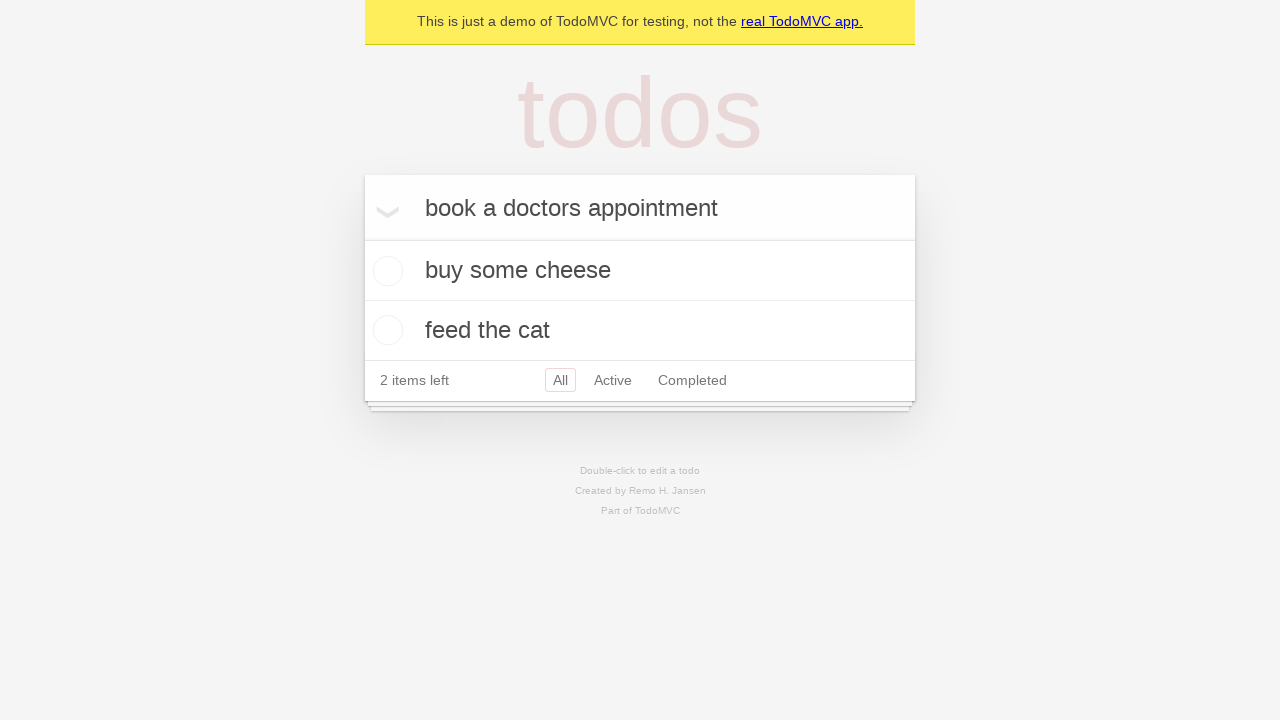

Pressed Enter to create third todo on internal:attr=[placeholder="What needs to be done?"i]
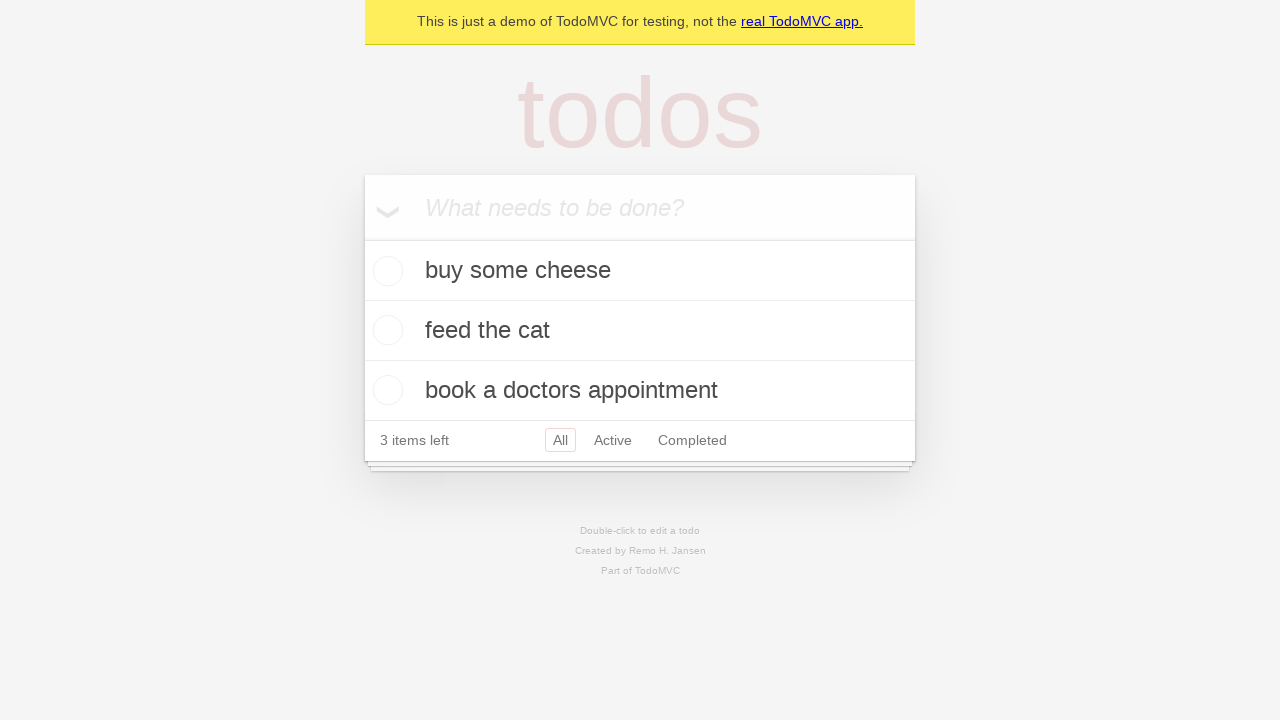

Checked the second todo item at (385, 330) on internal:testid=[data-testid="todo-item"s] >> nth=1 >> internal:role=checkbox
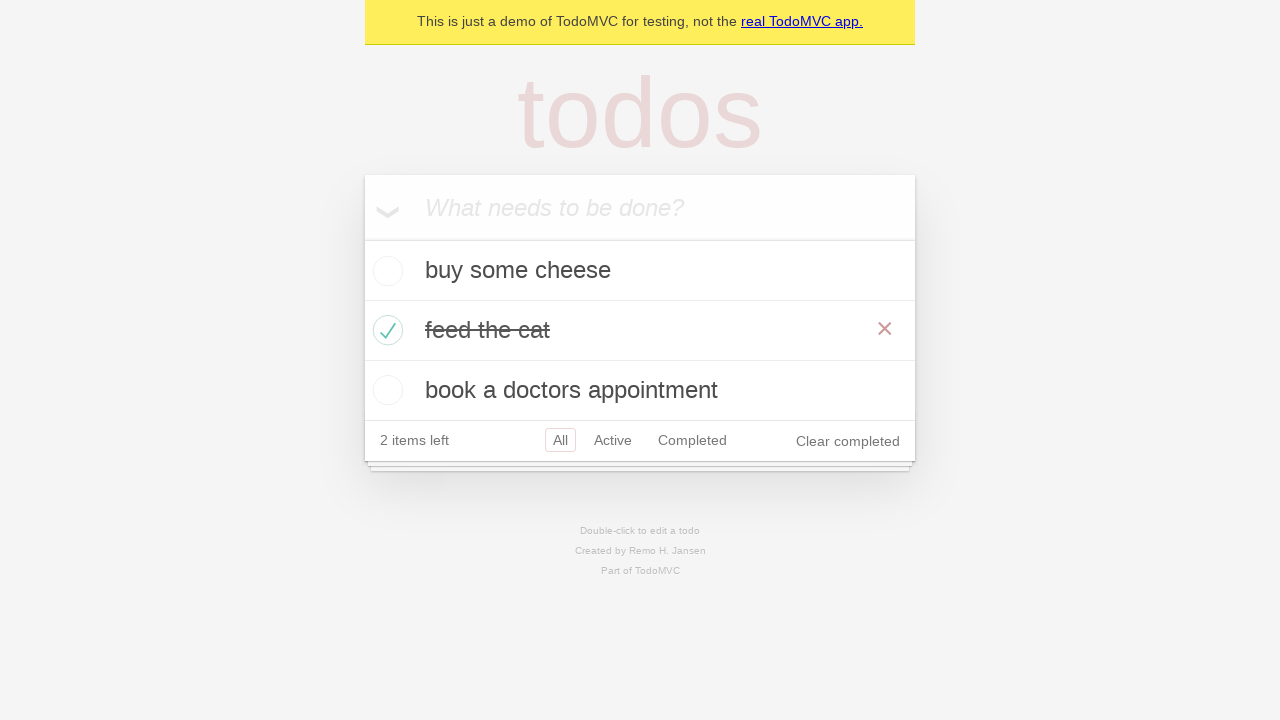

Clicked 'All' filter link at (560, 440) on internal:role=link[name="All"i]
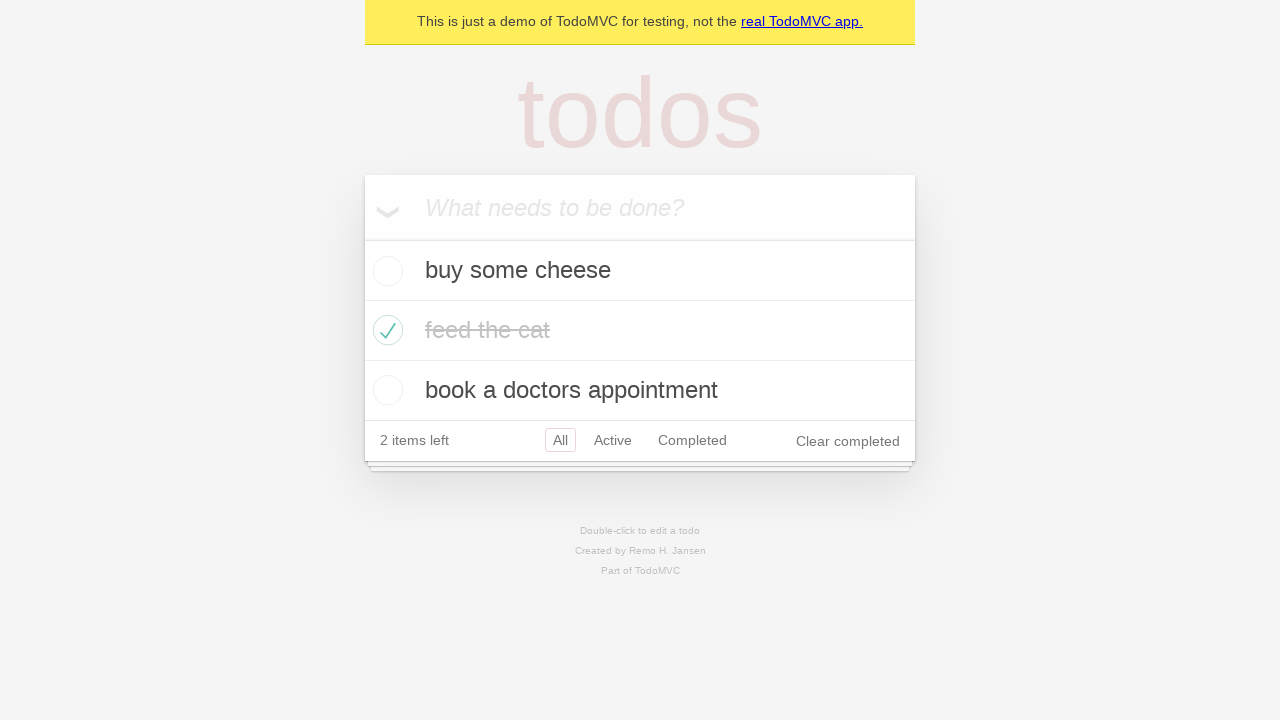

Clicked 'Active' filter link at (613, 440) on internal:role=link[name="Active"i]
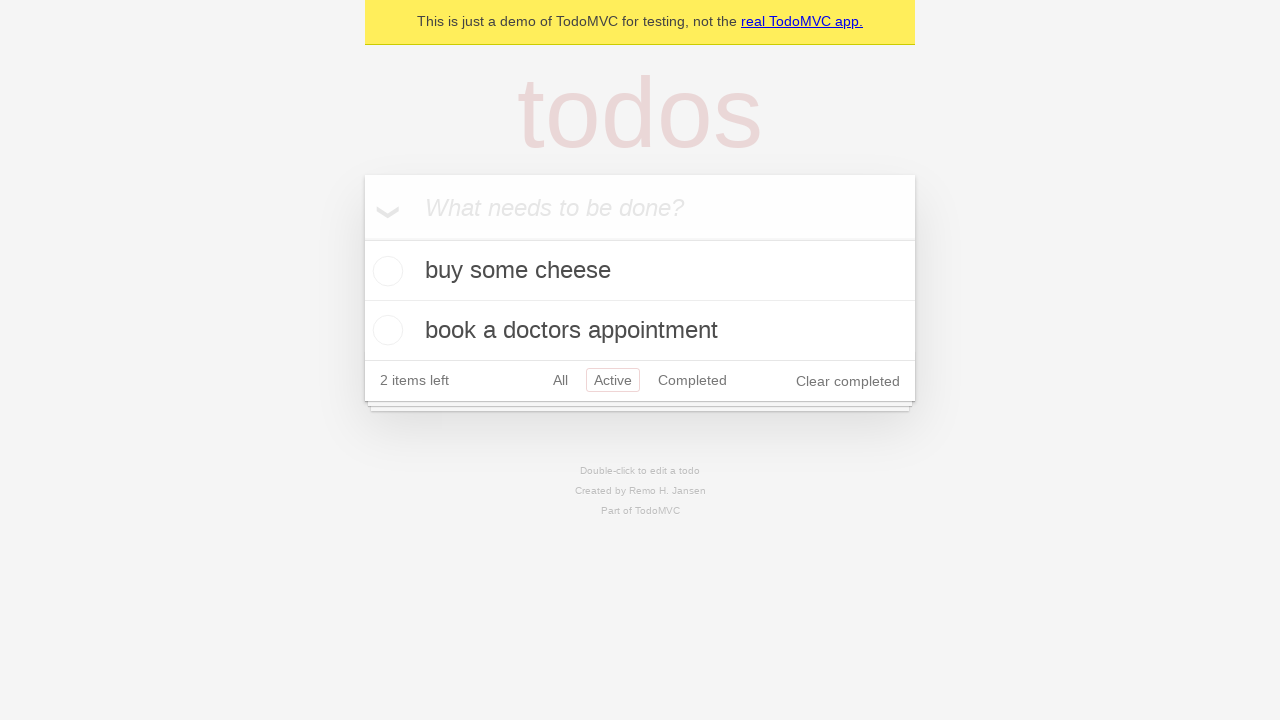

Clicked 'Completed' filter link at (692, 380) on internal:role=link[name="Completed"i]
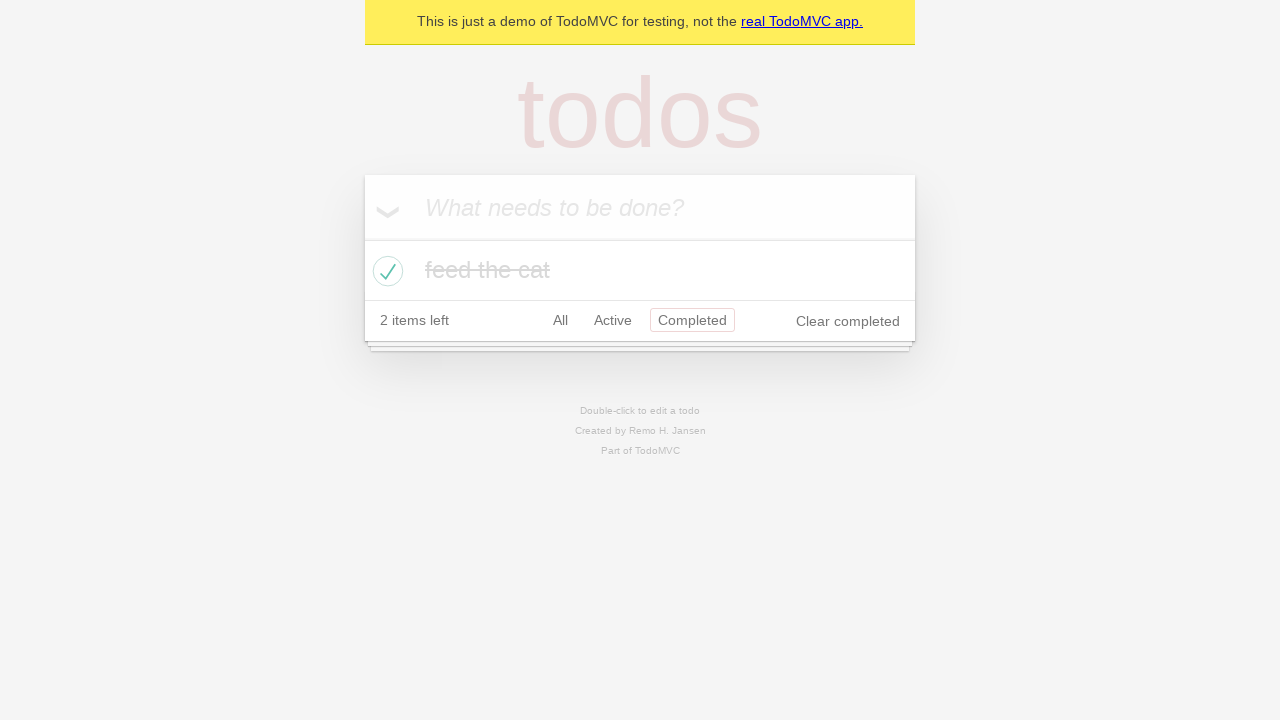

Navigated back from 'Completed' filter to 'Active' filter
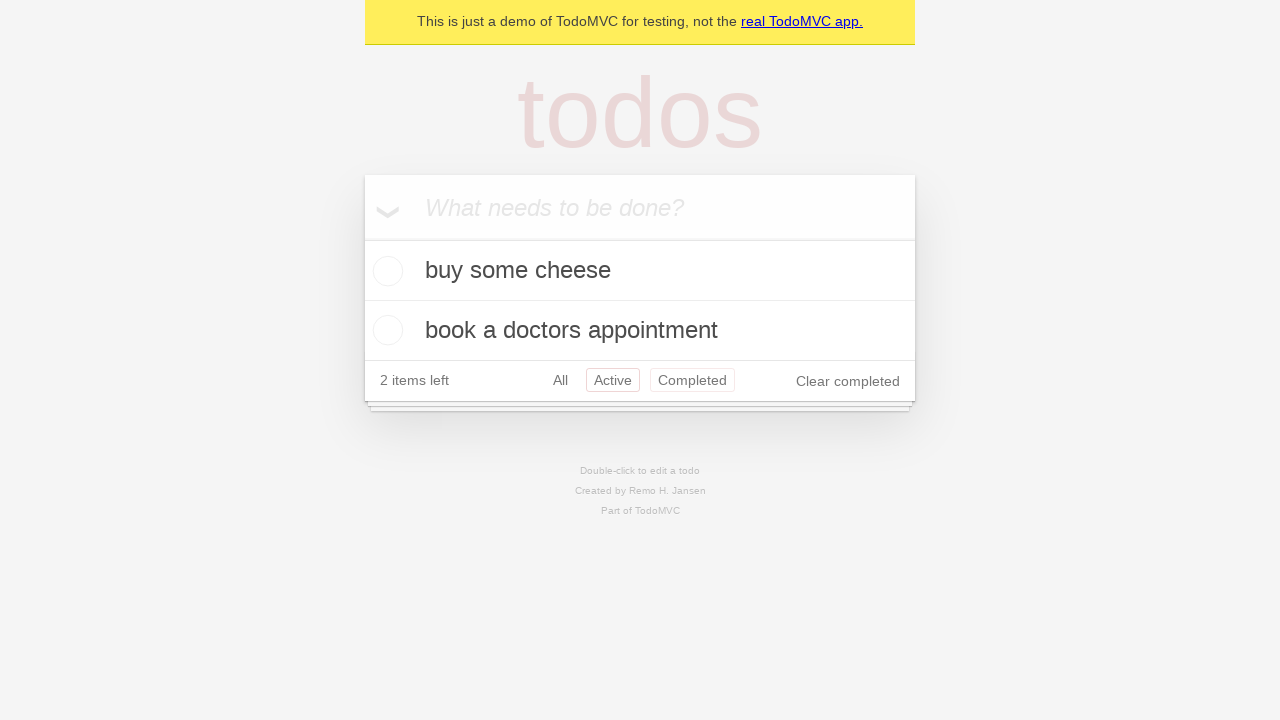

Navigated back from 'Active' filter to 'All' filter
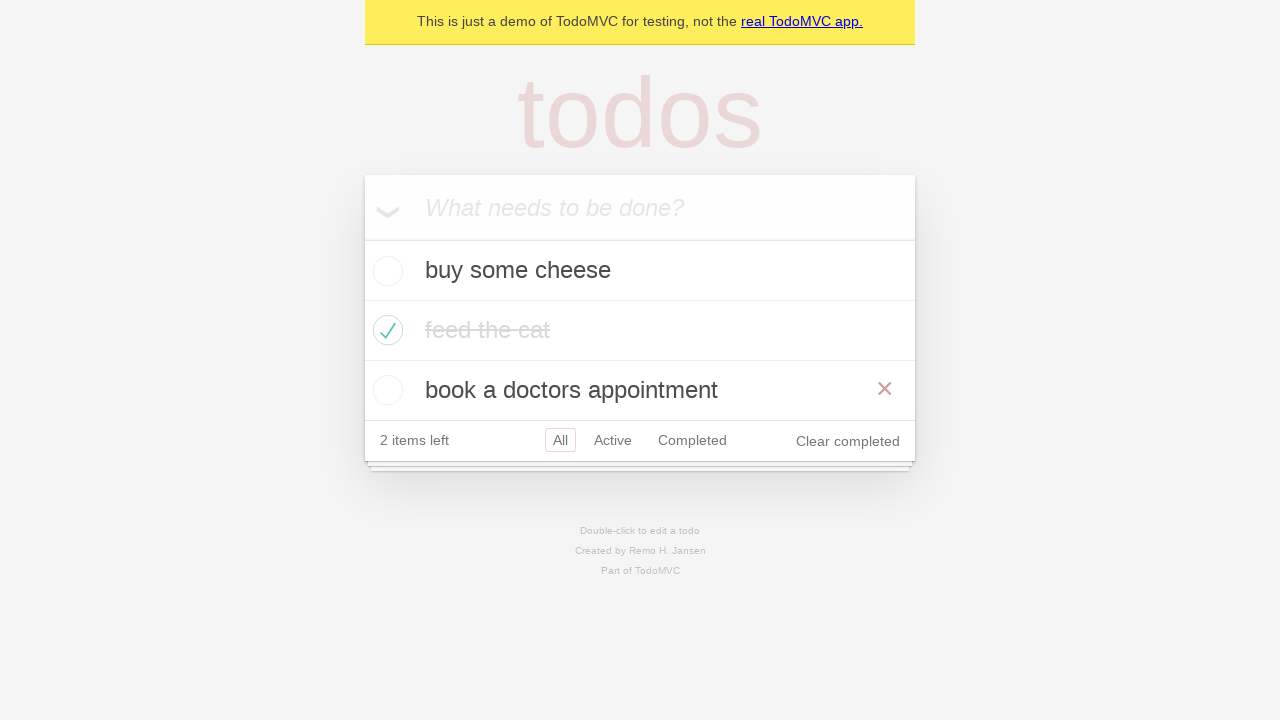

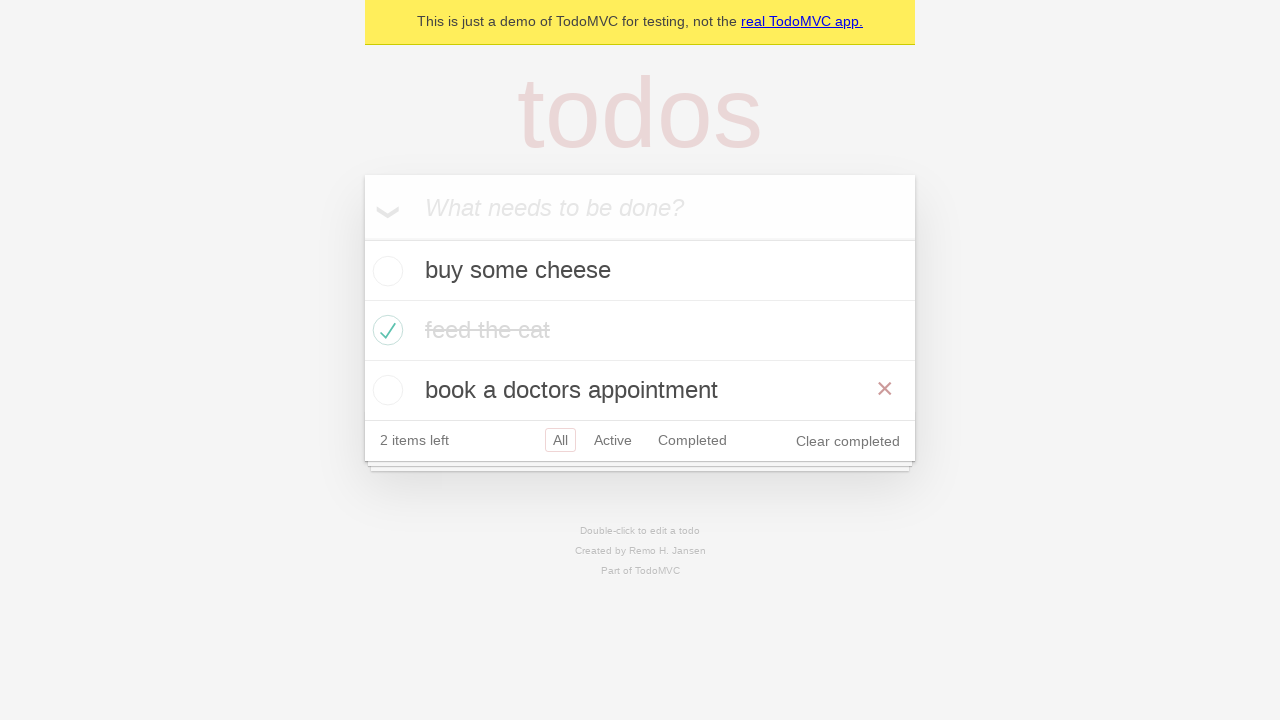